Tests clicking a button that triggers a JavaScript alert, accepting the alert, and verifying the result message

Starting URL: https://the-internet.herokuapp.com/javascript_alerts

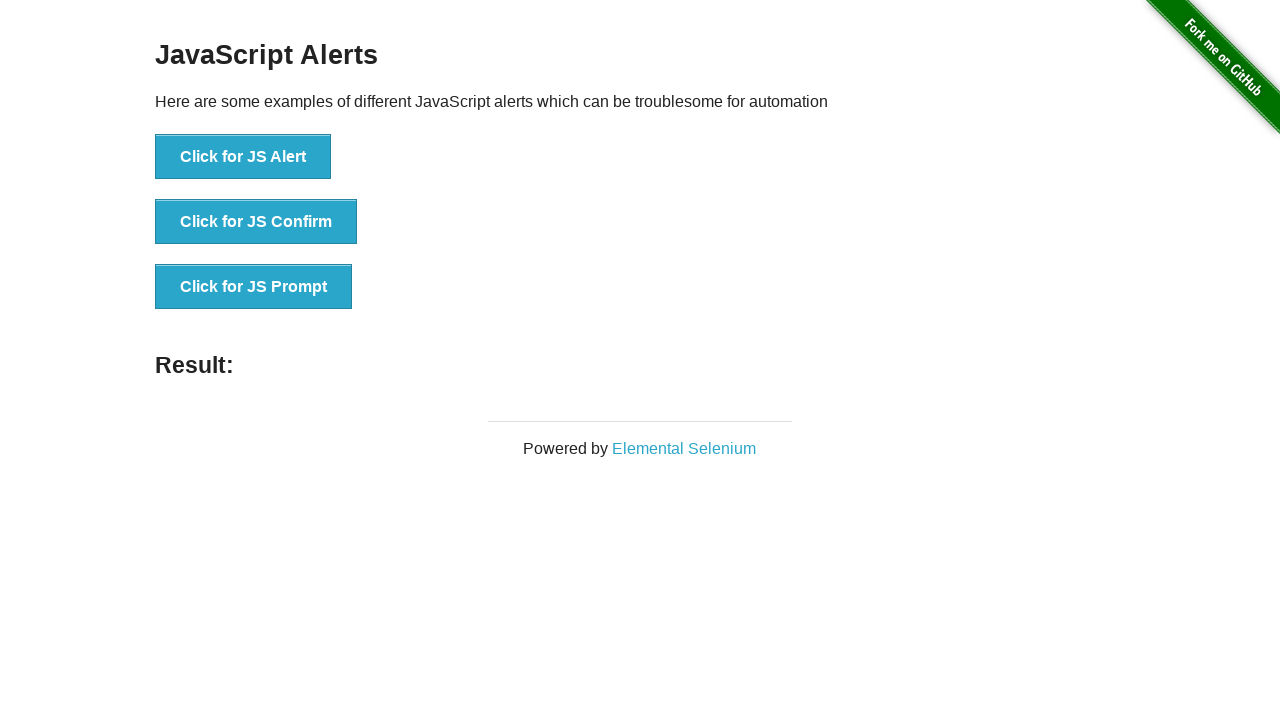

Set up dialog handler to accept alerts
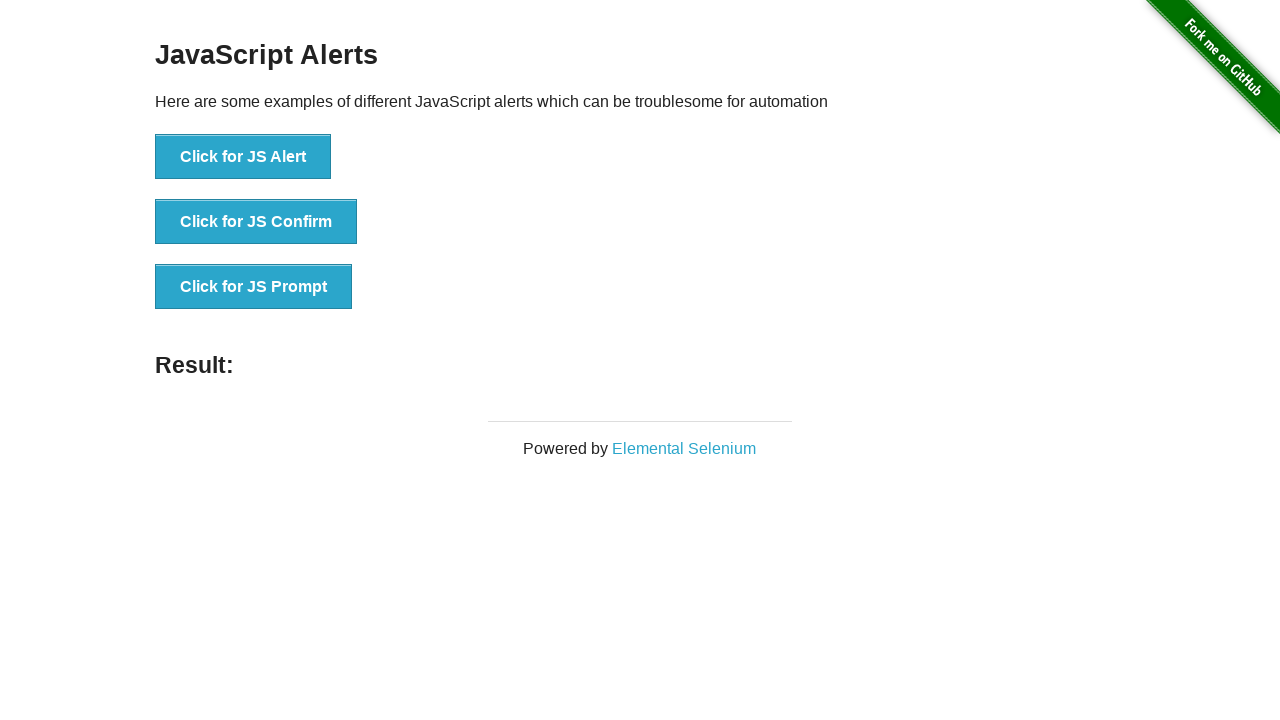

Clicked button to trigger JavaScript alert at (243, 157) on button[onclick='jsAlert()']
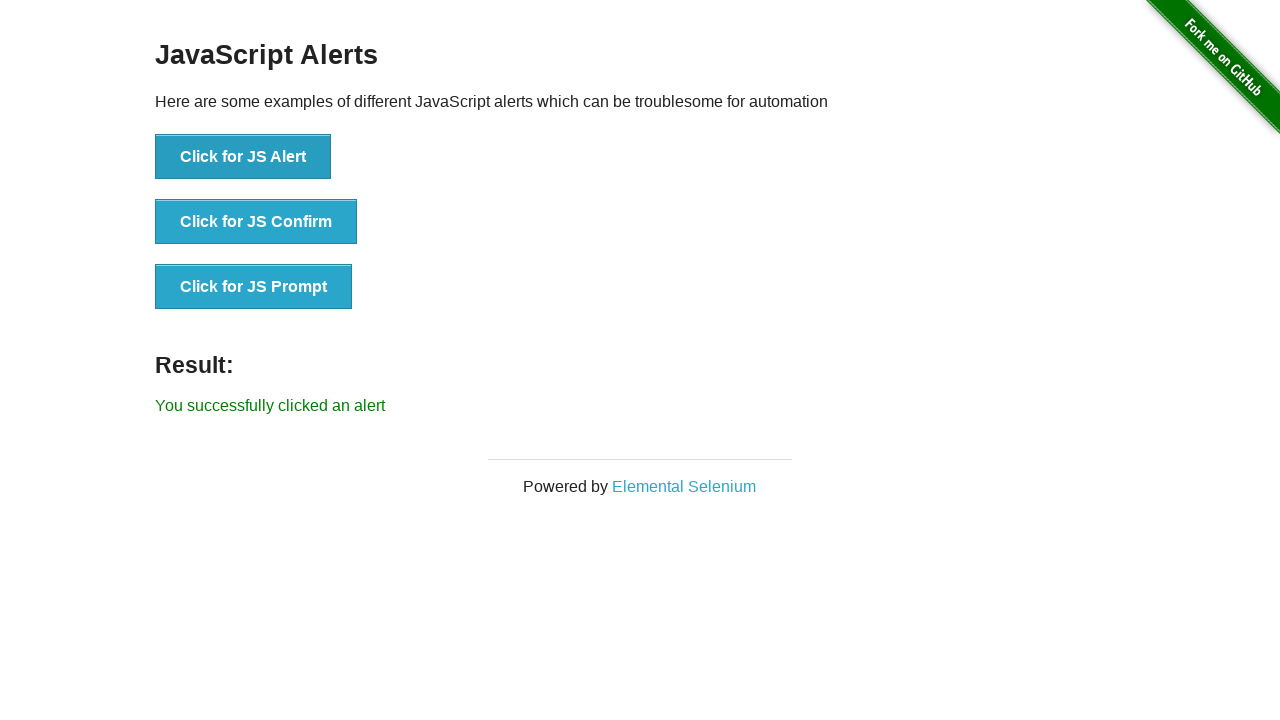

Waited for result message to appear
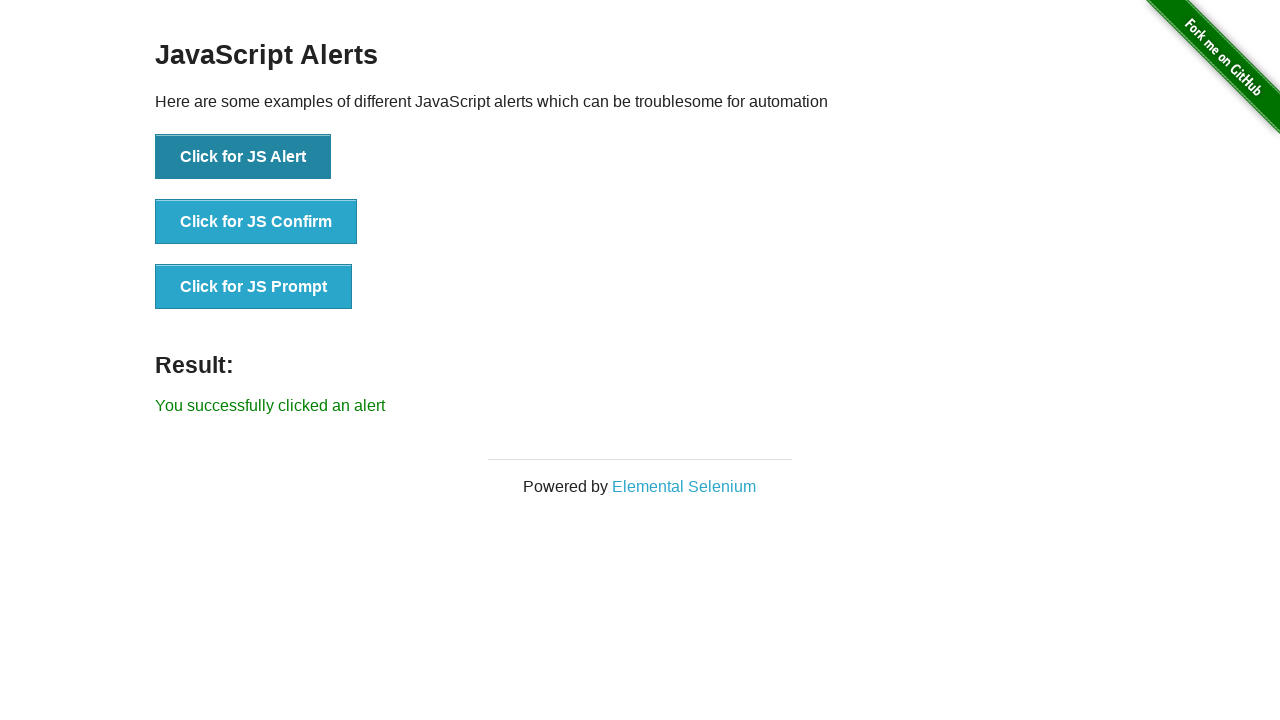

Retrieved result message text
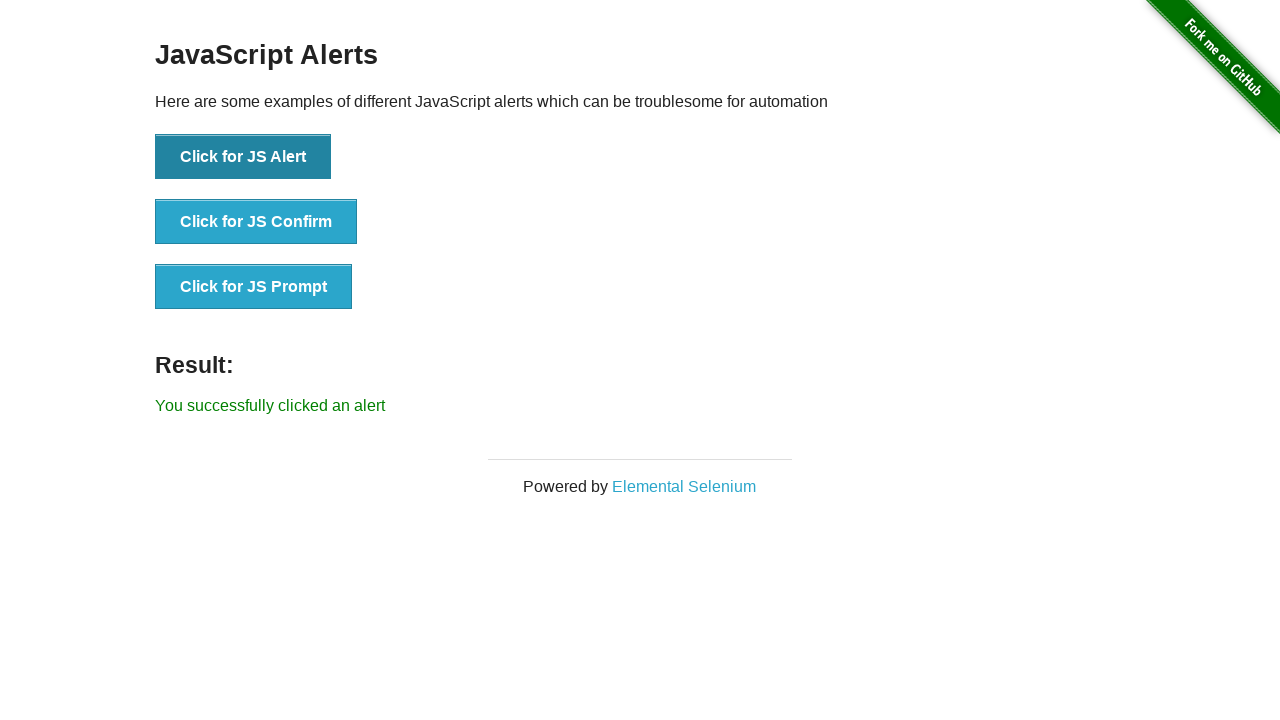

Verified alert was successfully accepted and result message displayed
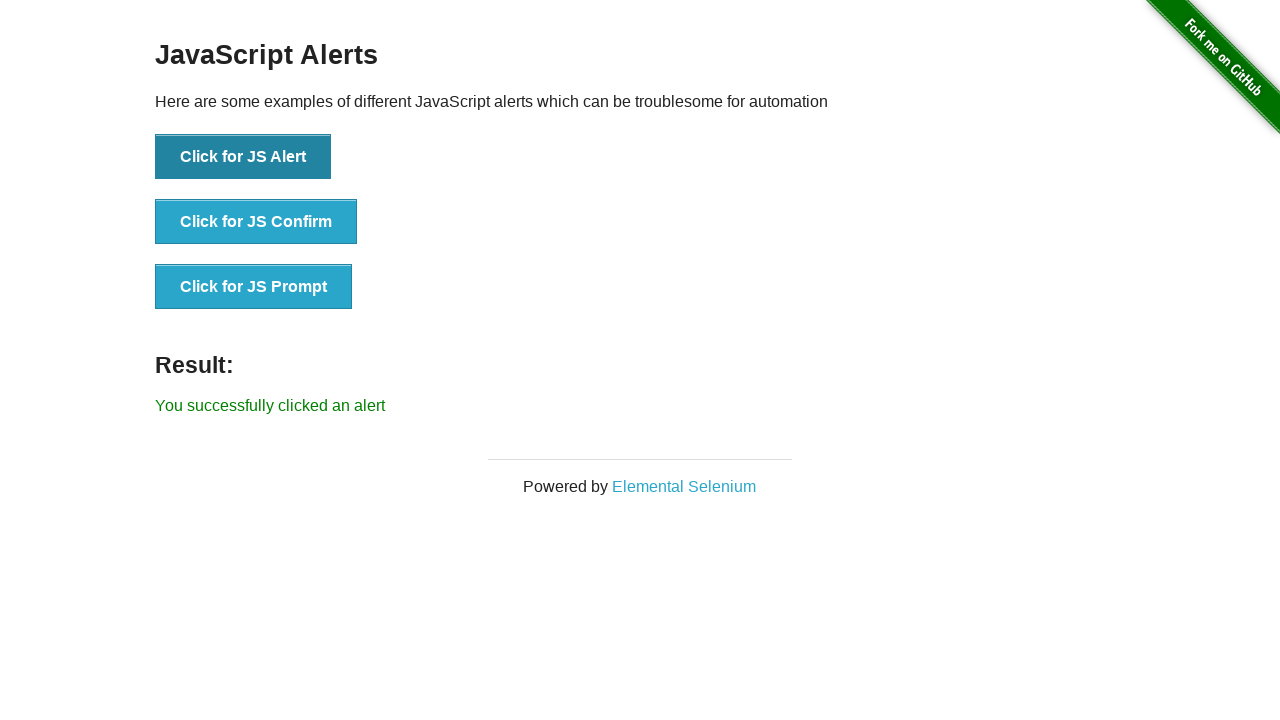

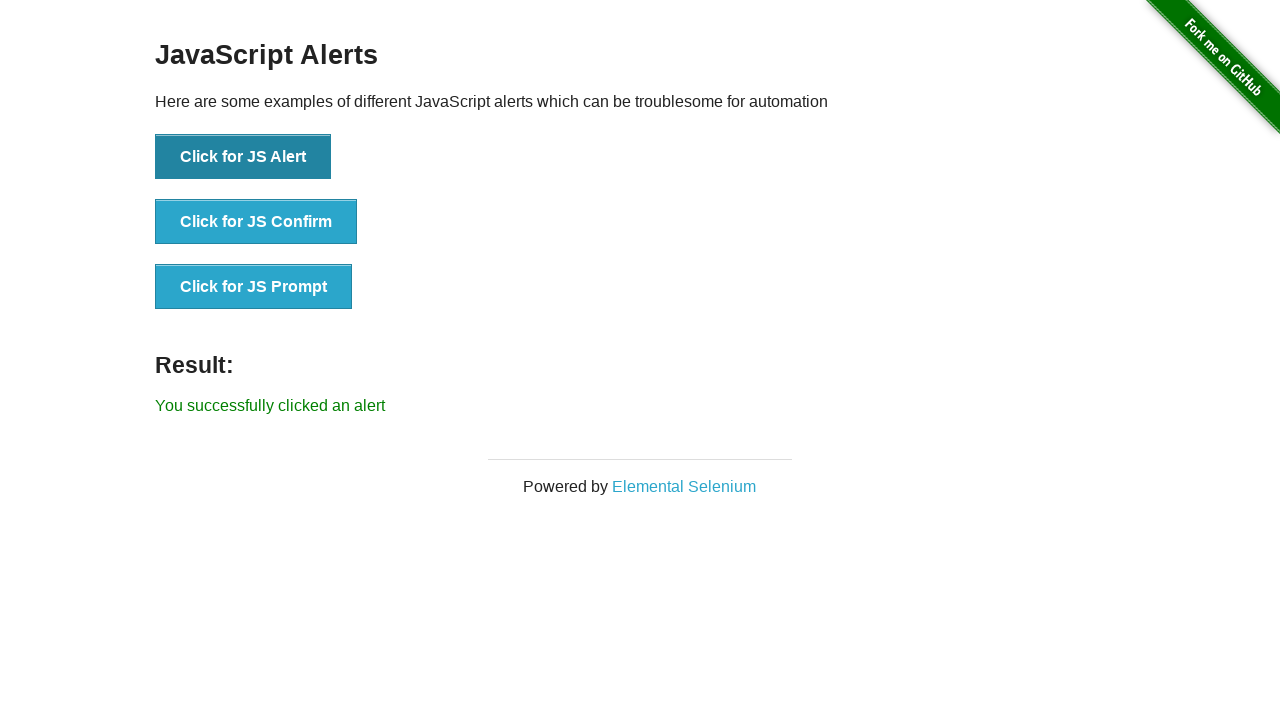